Tests dynamic content loading with explicit wait by clicking a start button and waiting for the finish element to become visible.

Starting URL: http://the-internet.herokuapp.com/dynamic_loading/2

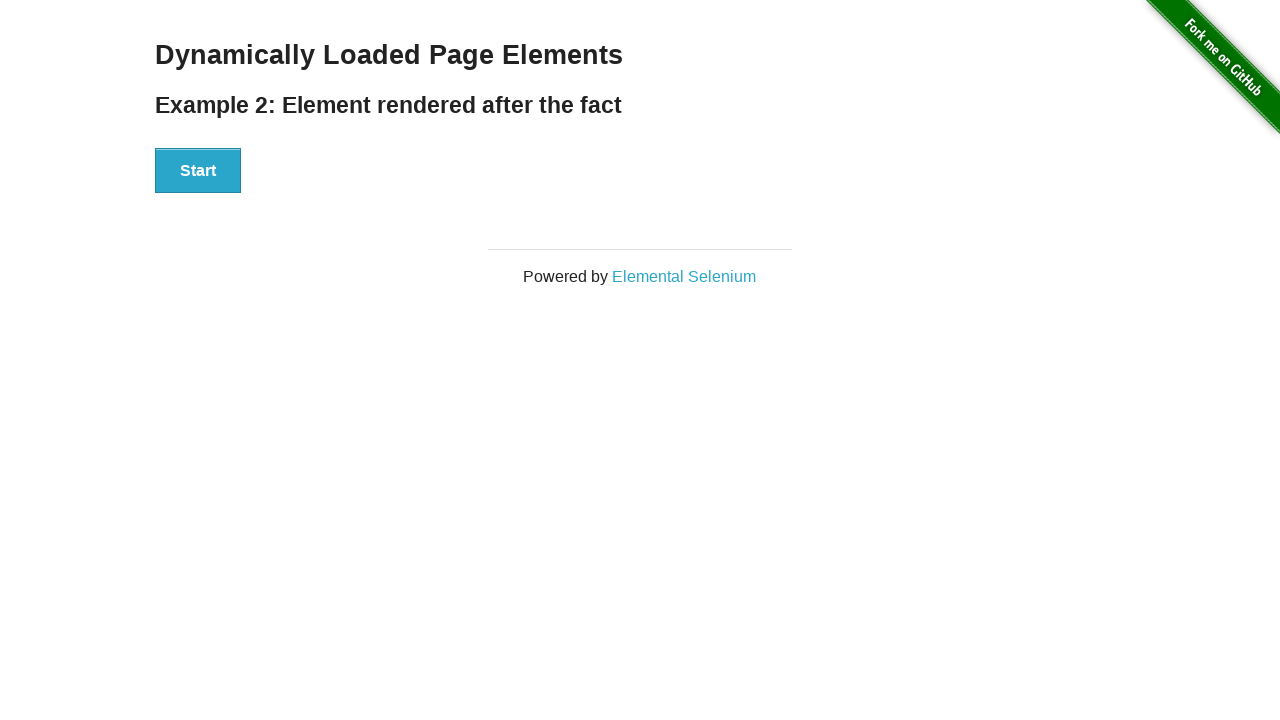

Clicked the start button to trigger dynamic content loading at (198, 171) on #start > button
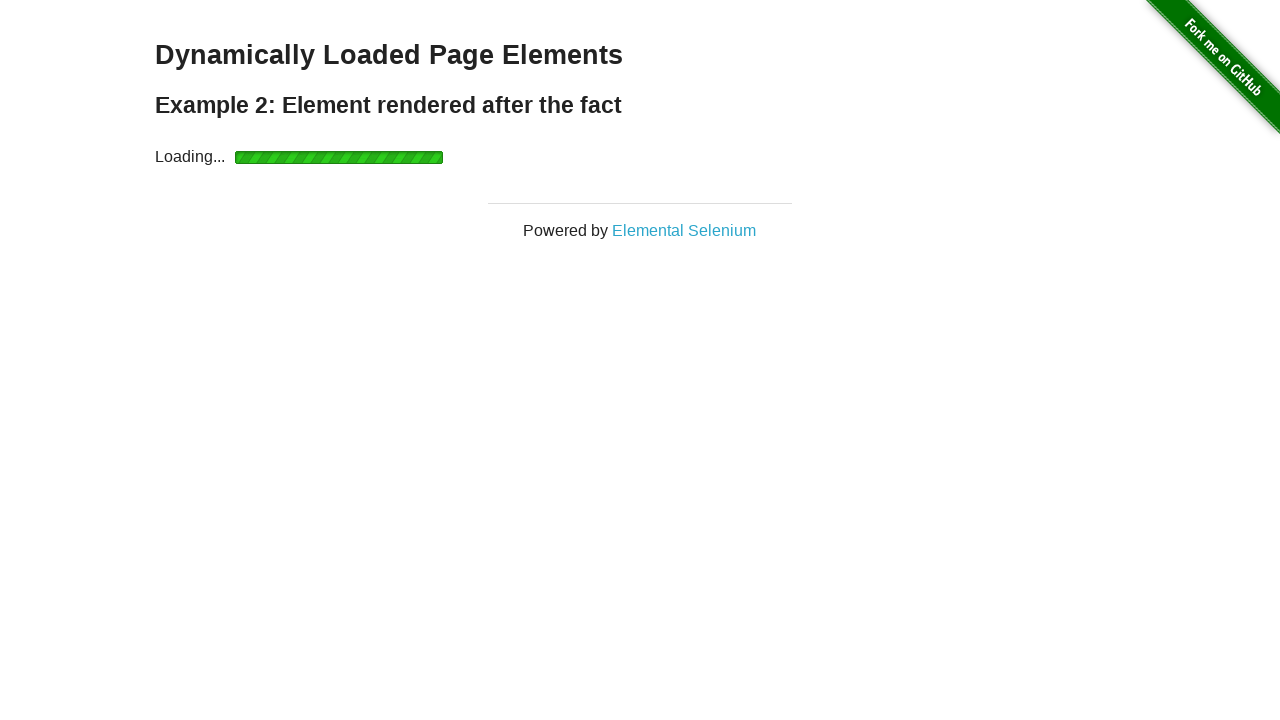

Waited for finish element to become visible
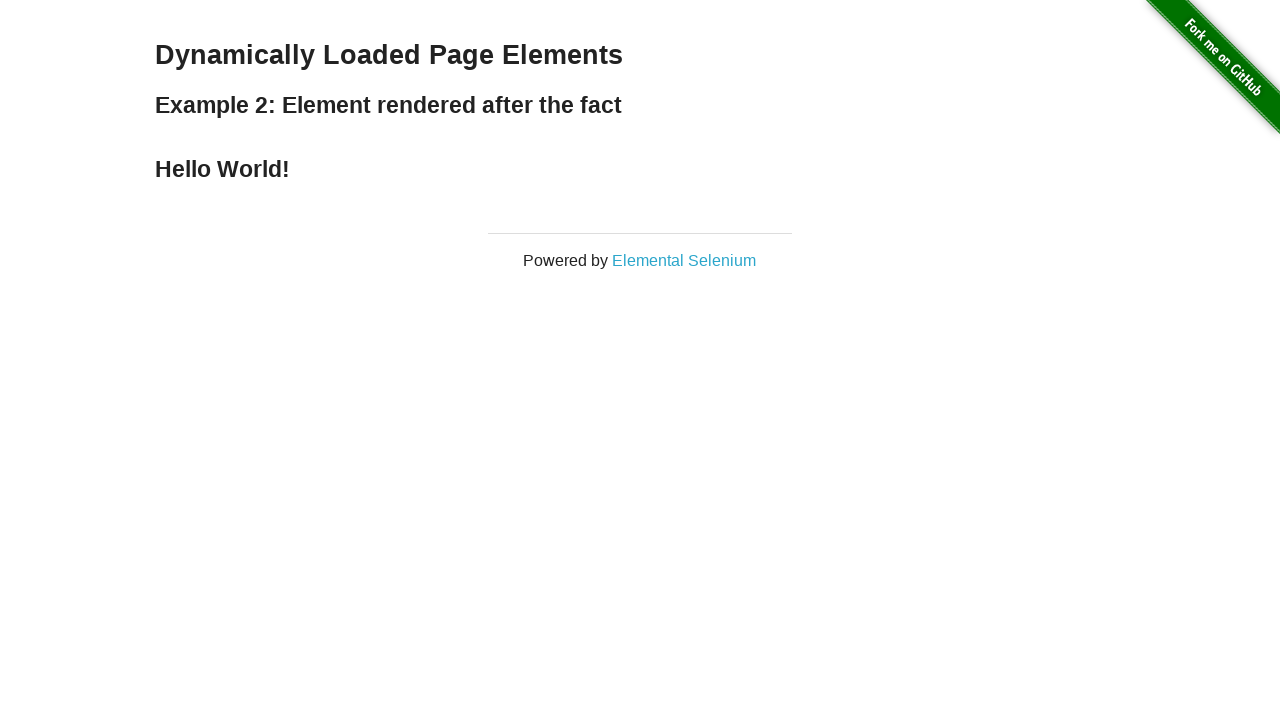

Retrieved finish text: Hello World!
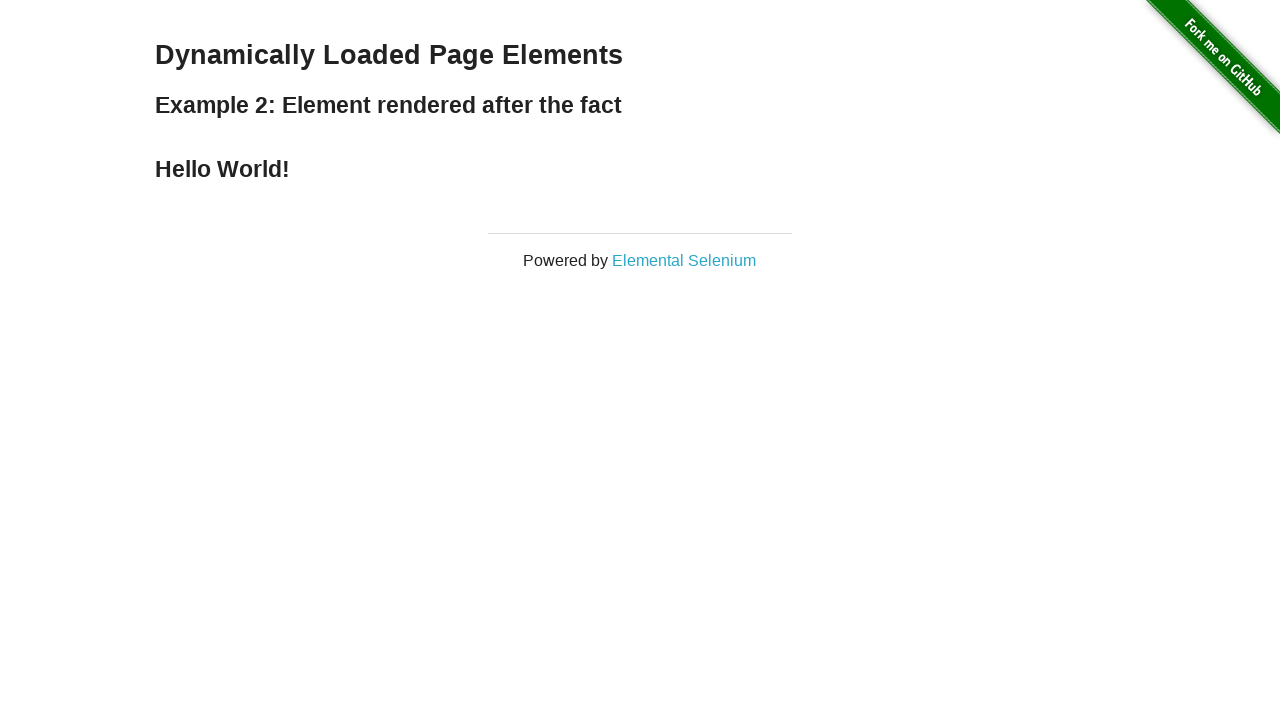

Printed finish text to console
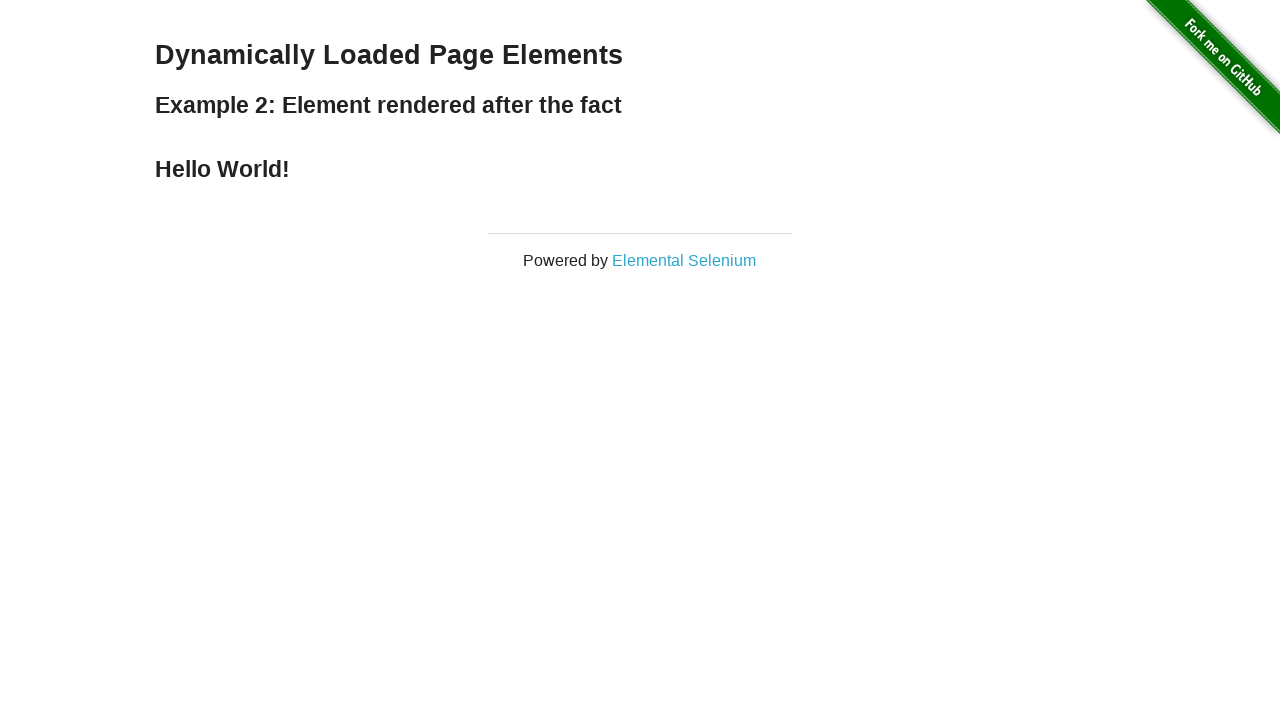

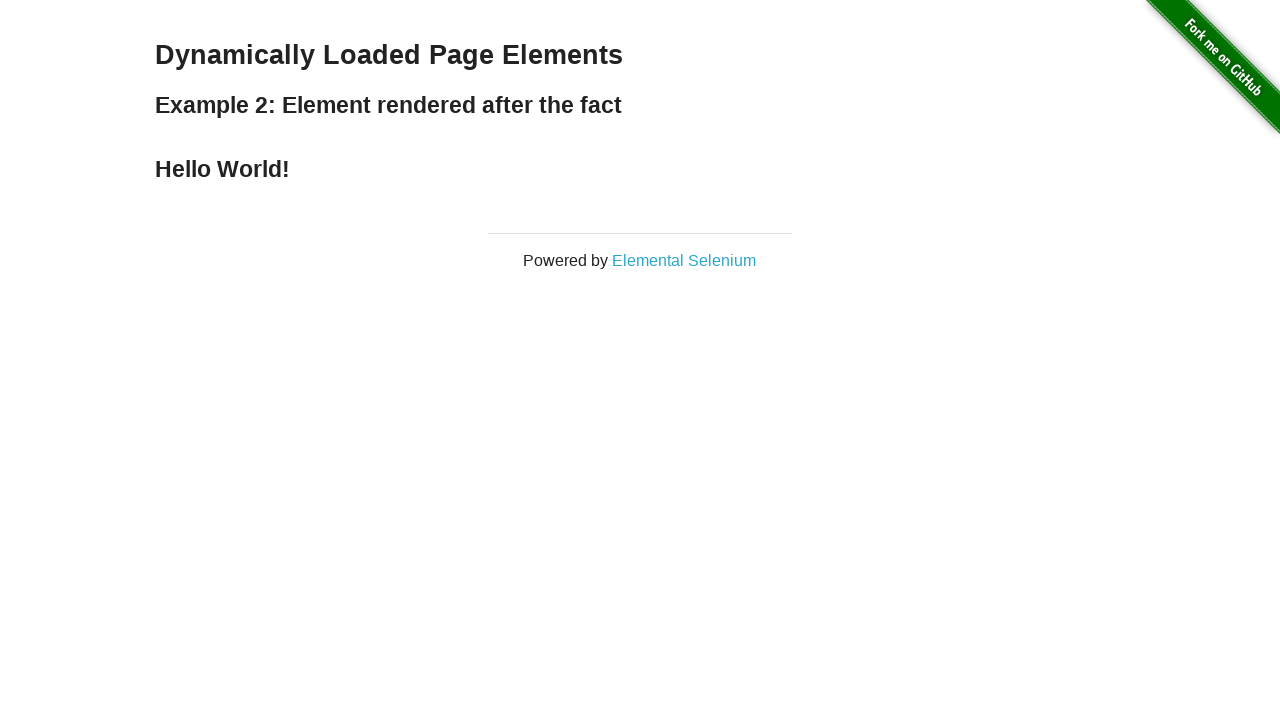